Tests product search functionality on a grocery shopping practice site by searching for a product on the home page, then navigating to the Top Deals page in a new window and searching for the same product there.

Starting URL: https://rahulshettyacademy.com/seleniumPractise/#/

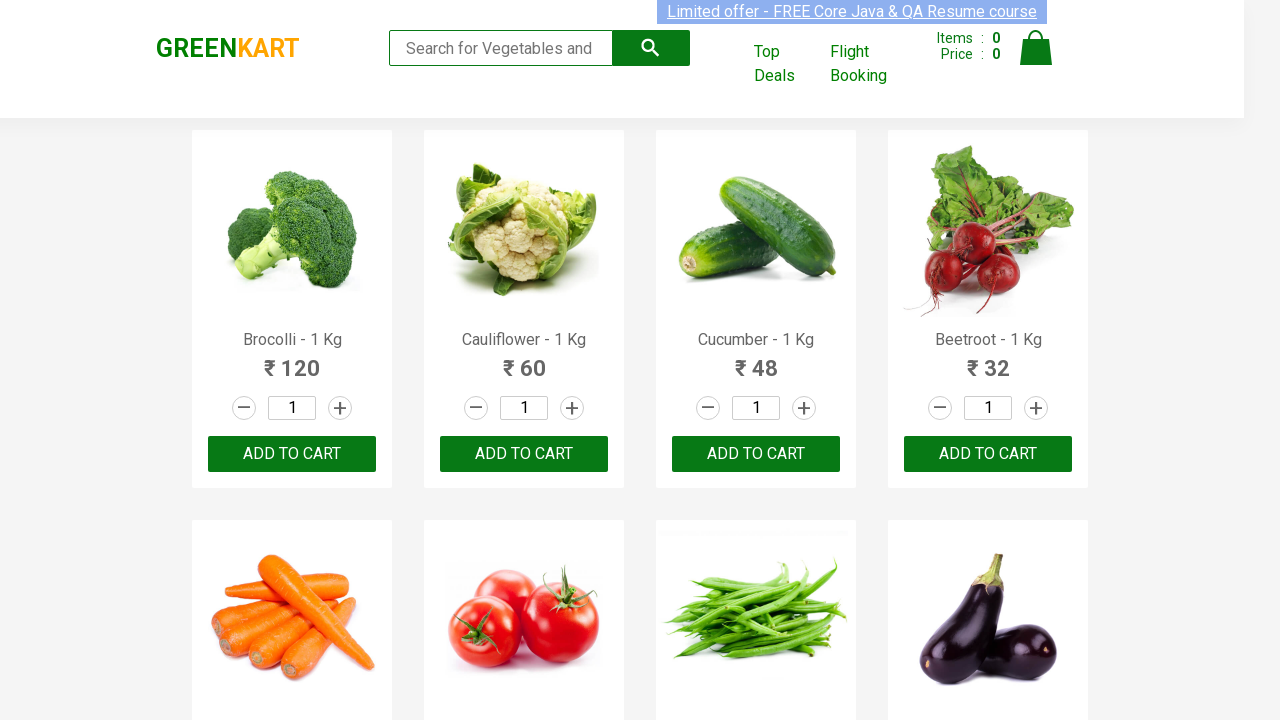

Cleared search input field on home page on input[type='search']
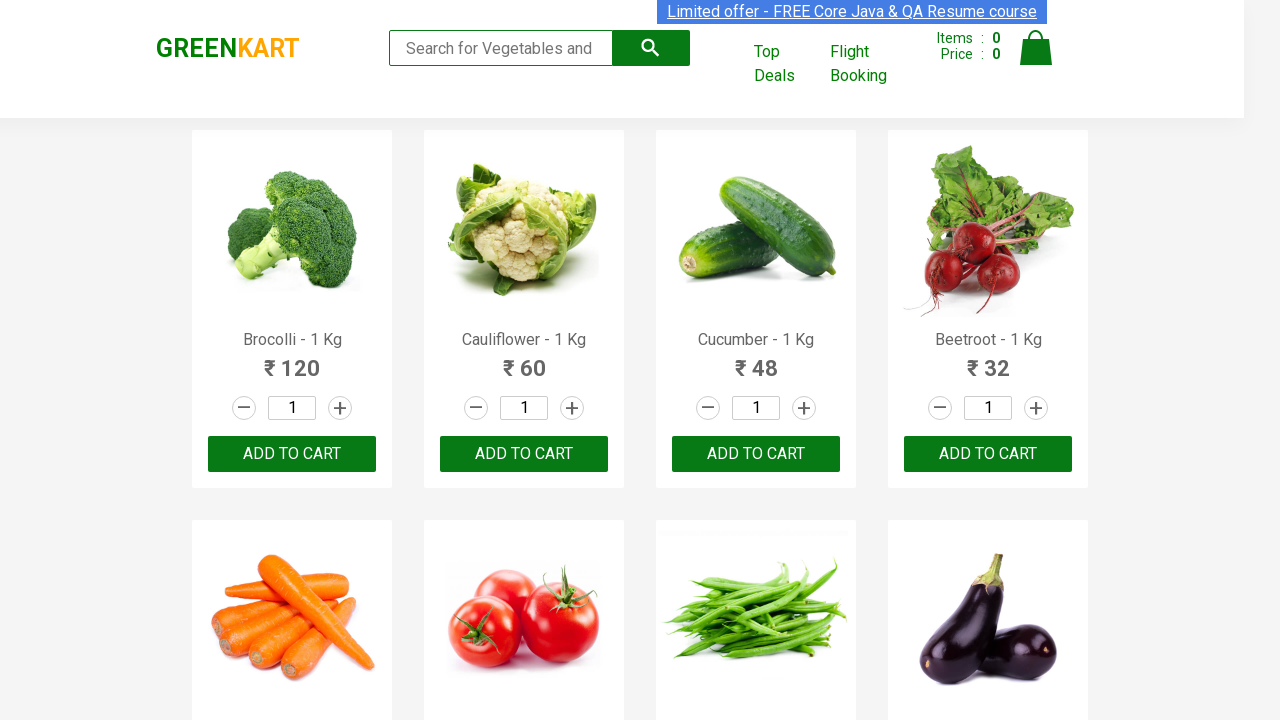

Filled search field with 'Cucumber' on input[type='search']
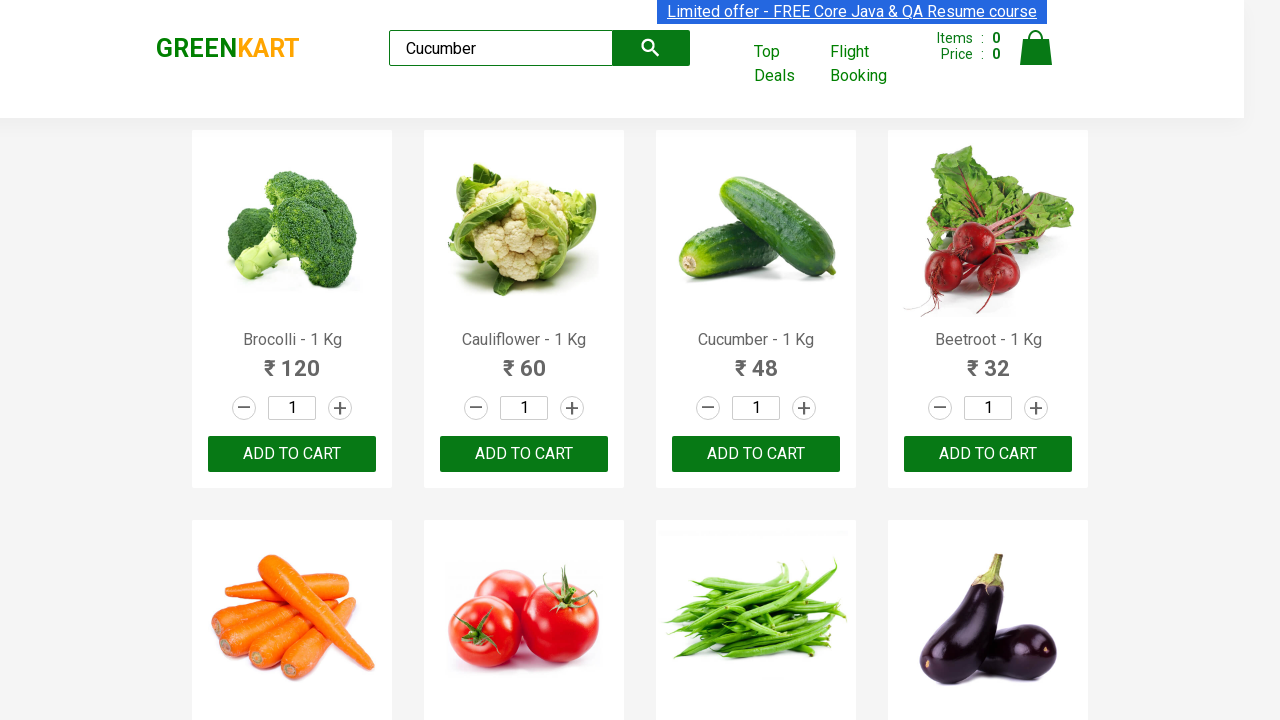

Pressed Enter to search for Cucumber on home page on input[type='search']
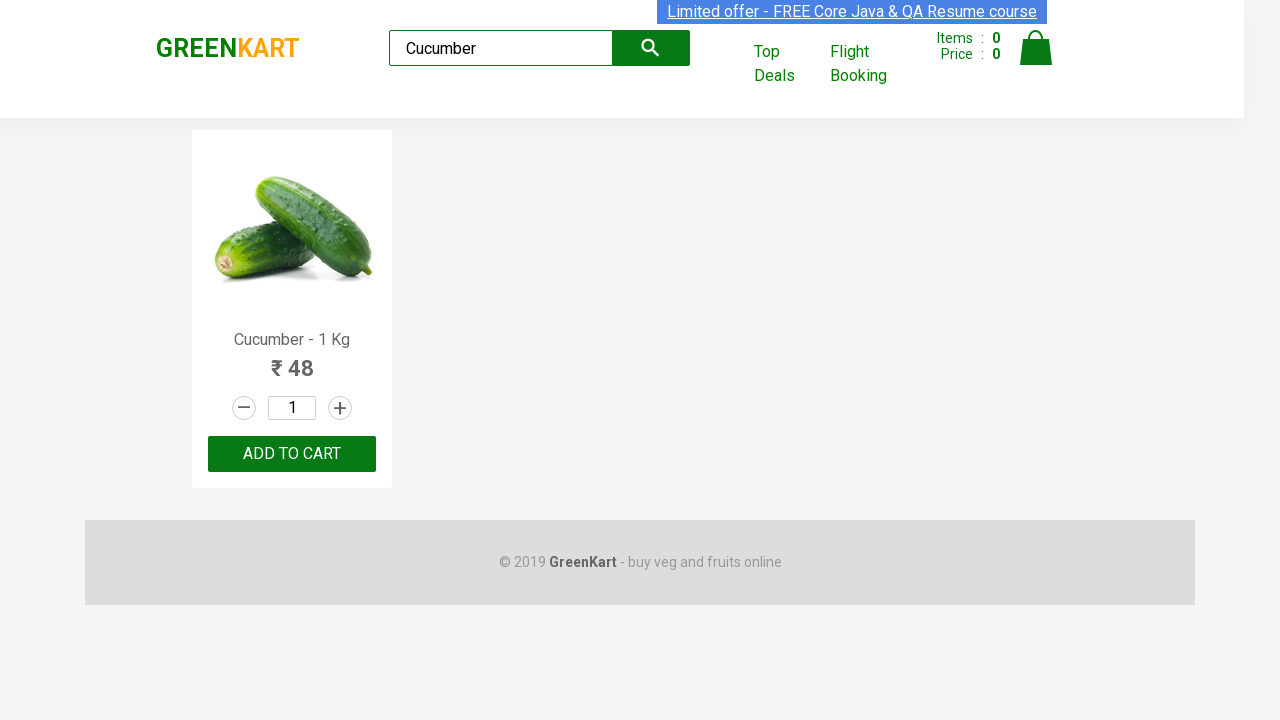

Product results loaded on home page
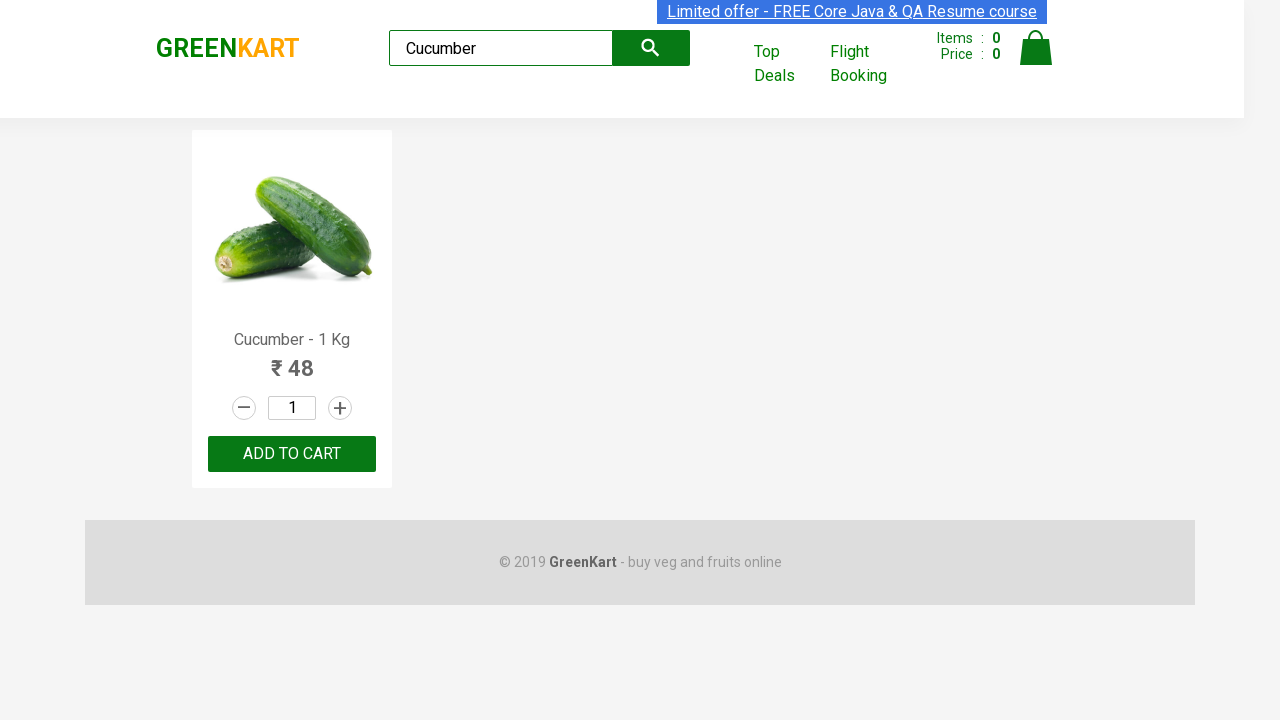

Retrieved product name from home page: Cucumber - 1 Kg
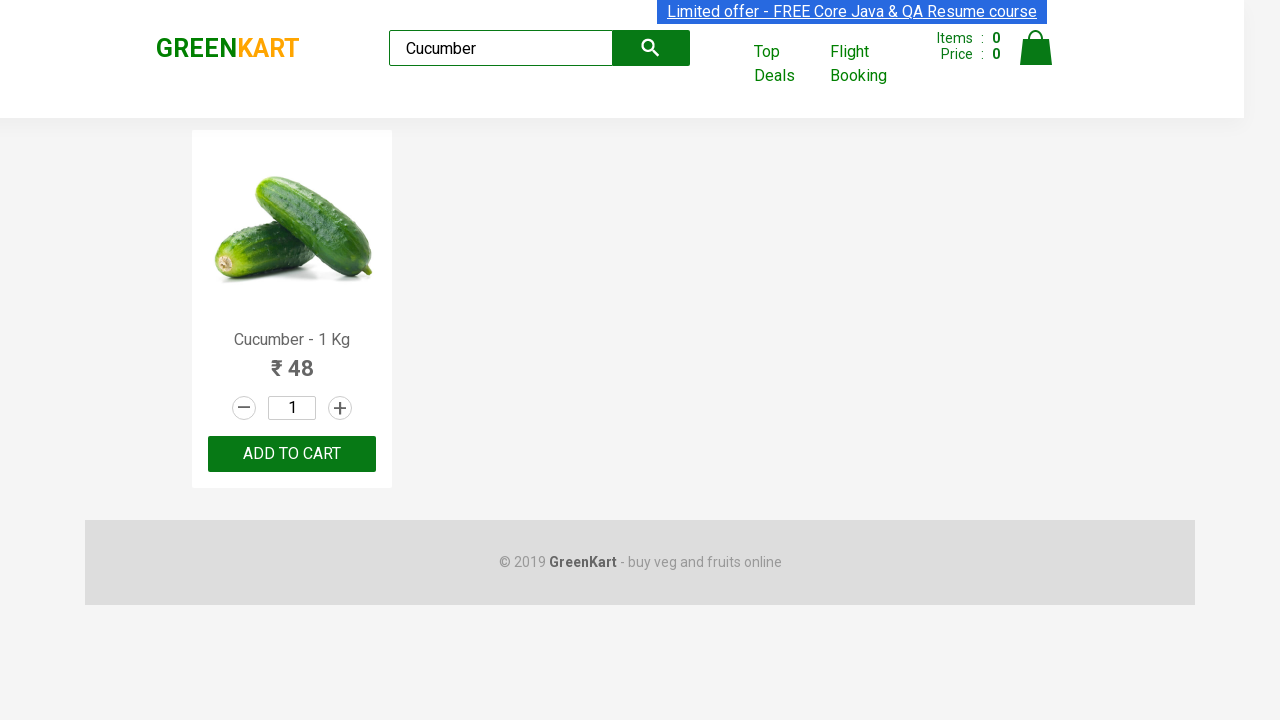

Clicked 'Top Deals' link to open new window at (787, 64) on a:text('Top Deals')
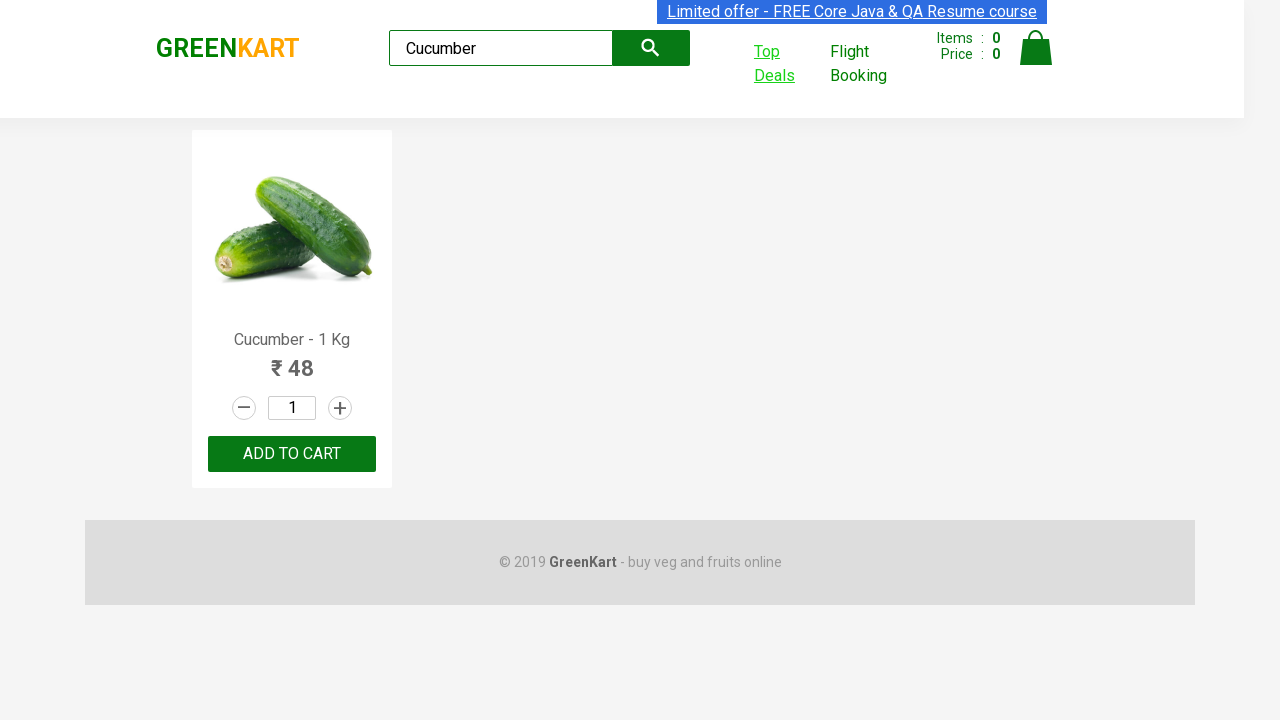

Switched to Top Deals page and waited for page load
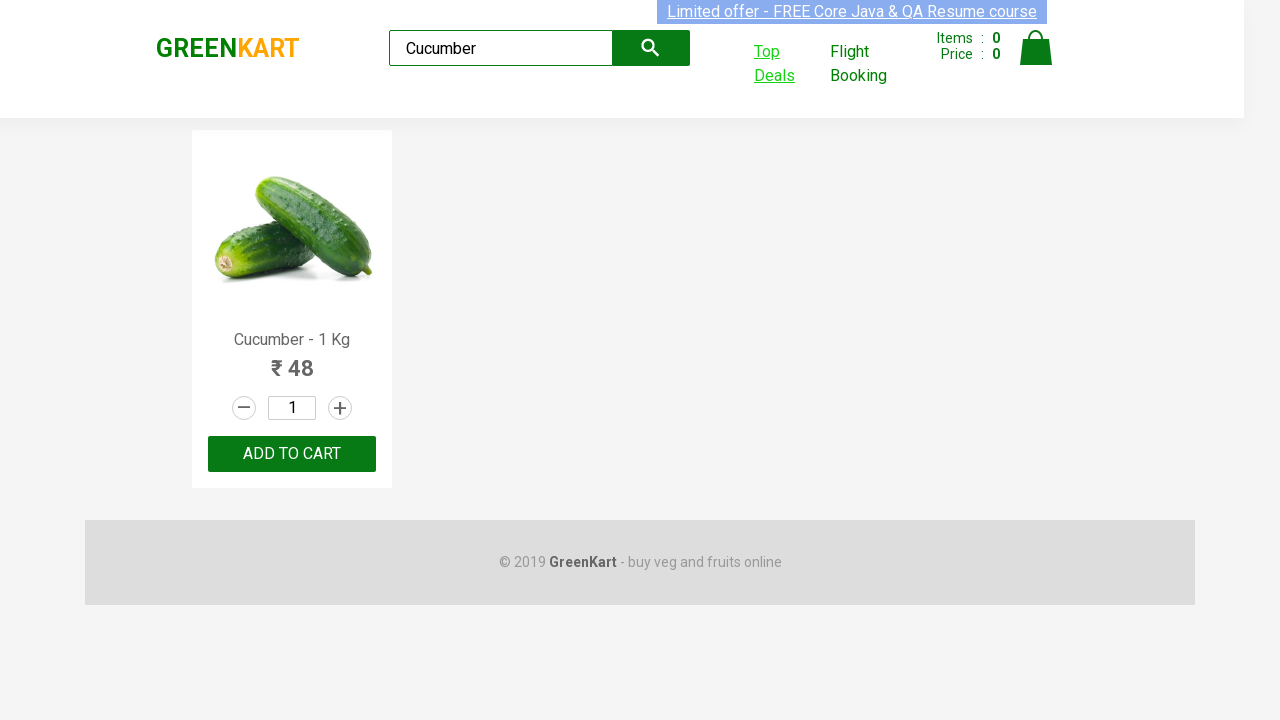

Cleared search input field on deals page on input[type='search']
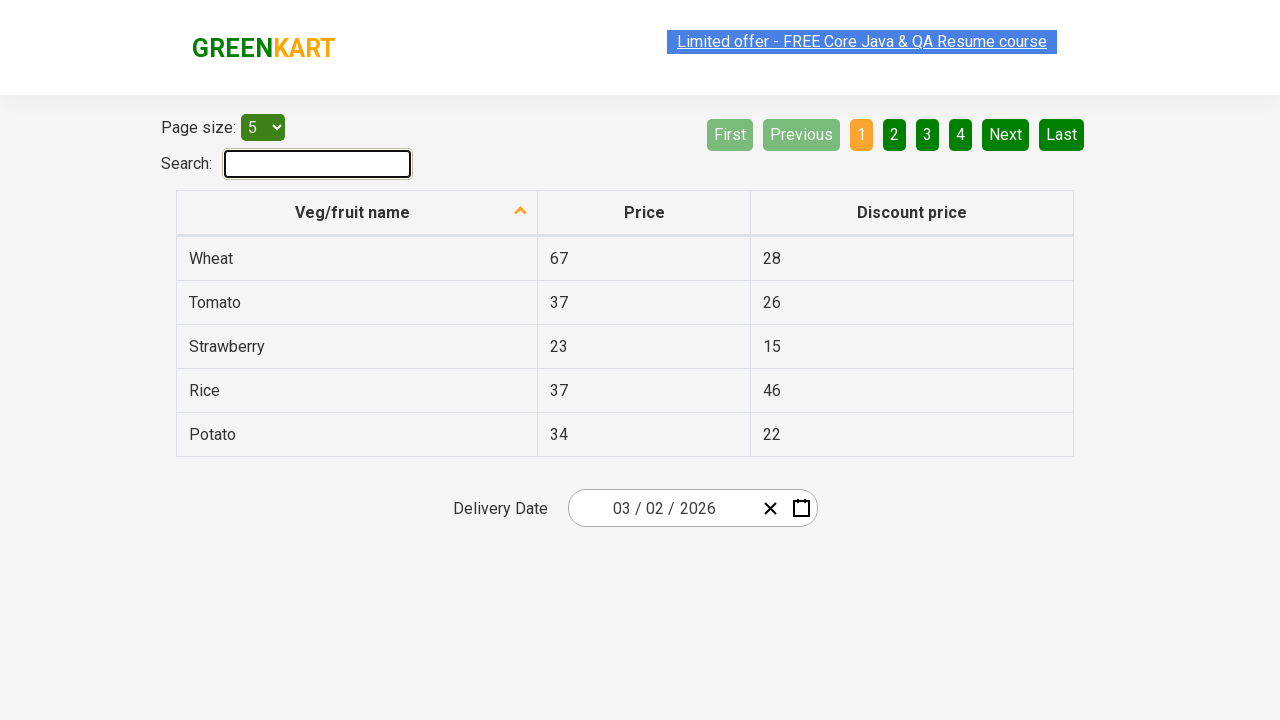

Filled search field with 'Cucumber' on deals page on input[type='search']
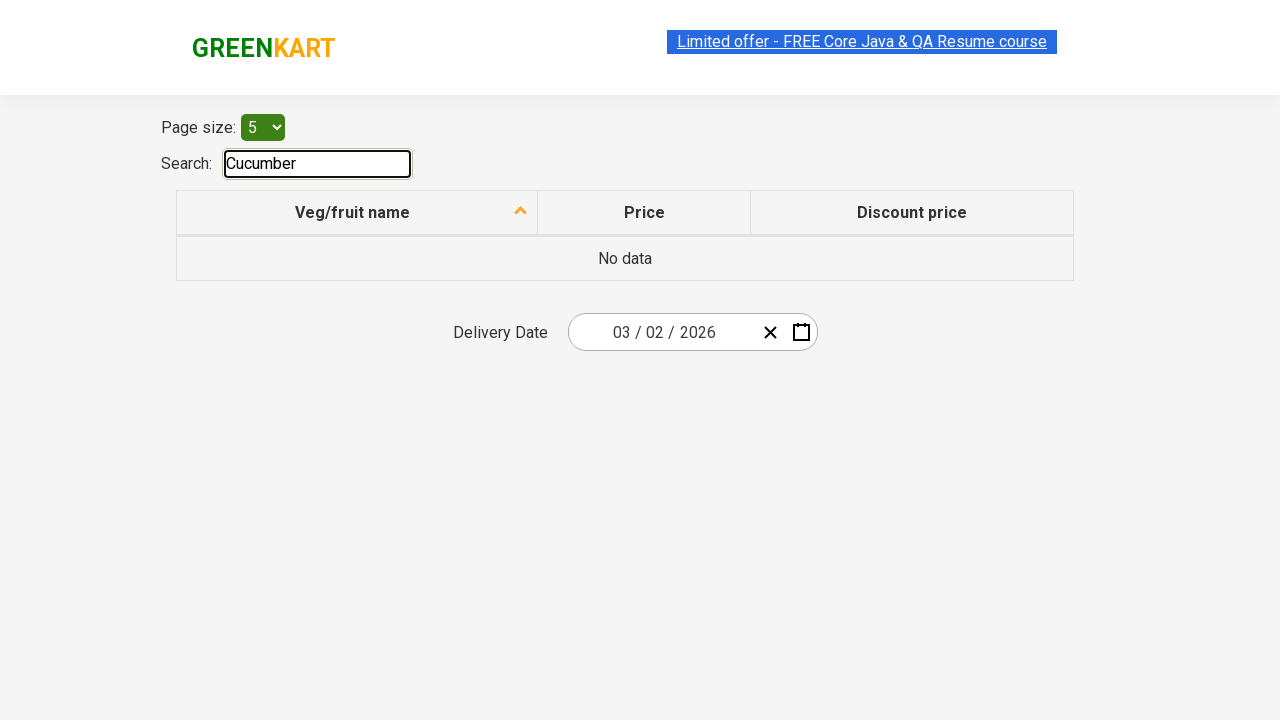

Search results loaded on deals page
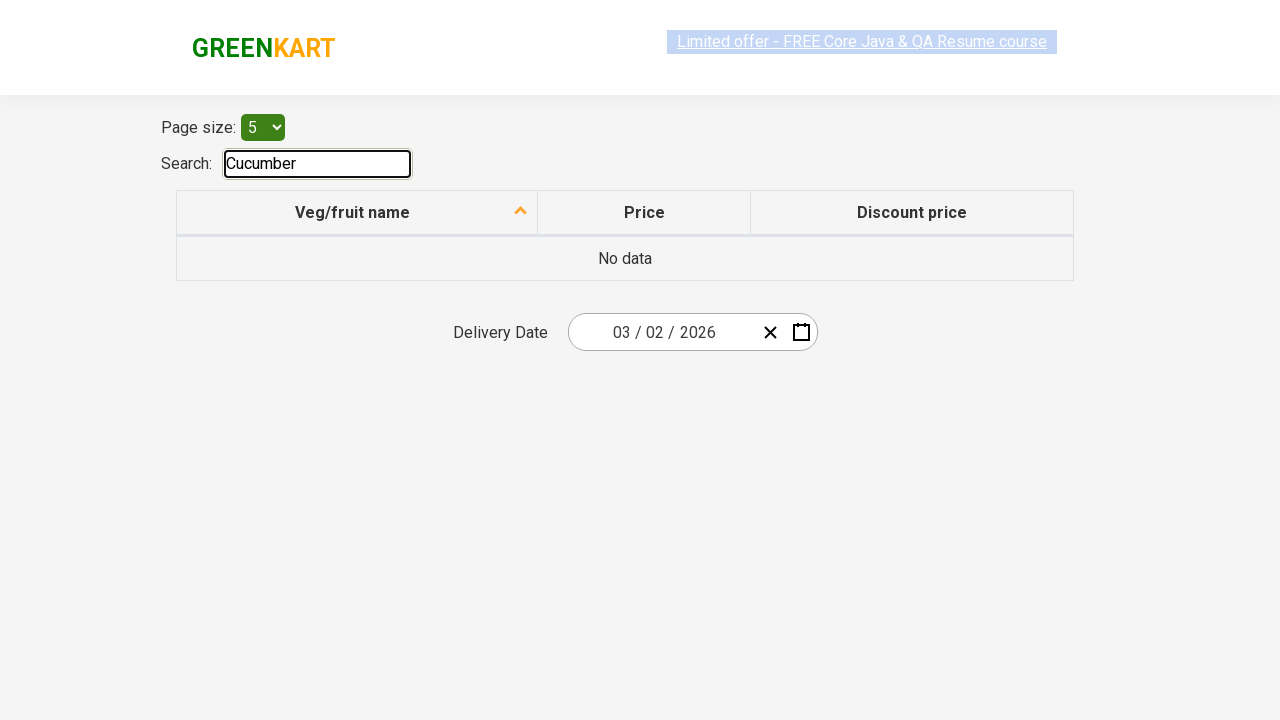

Retrieved product name from deals page: No data
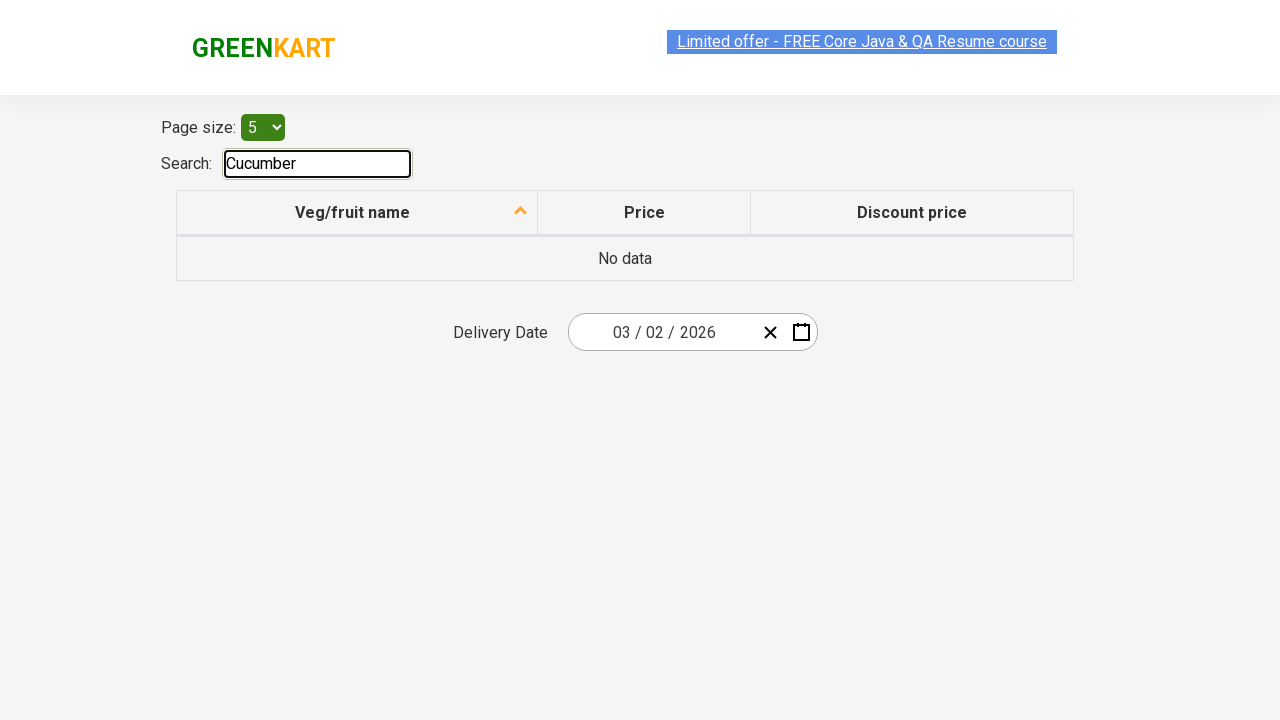

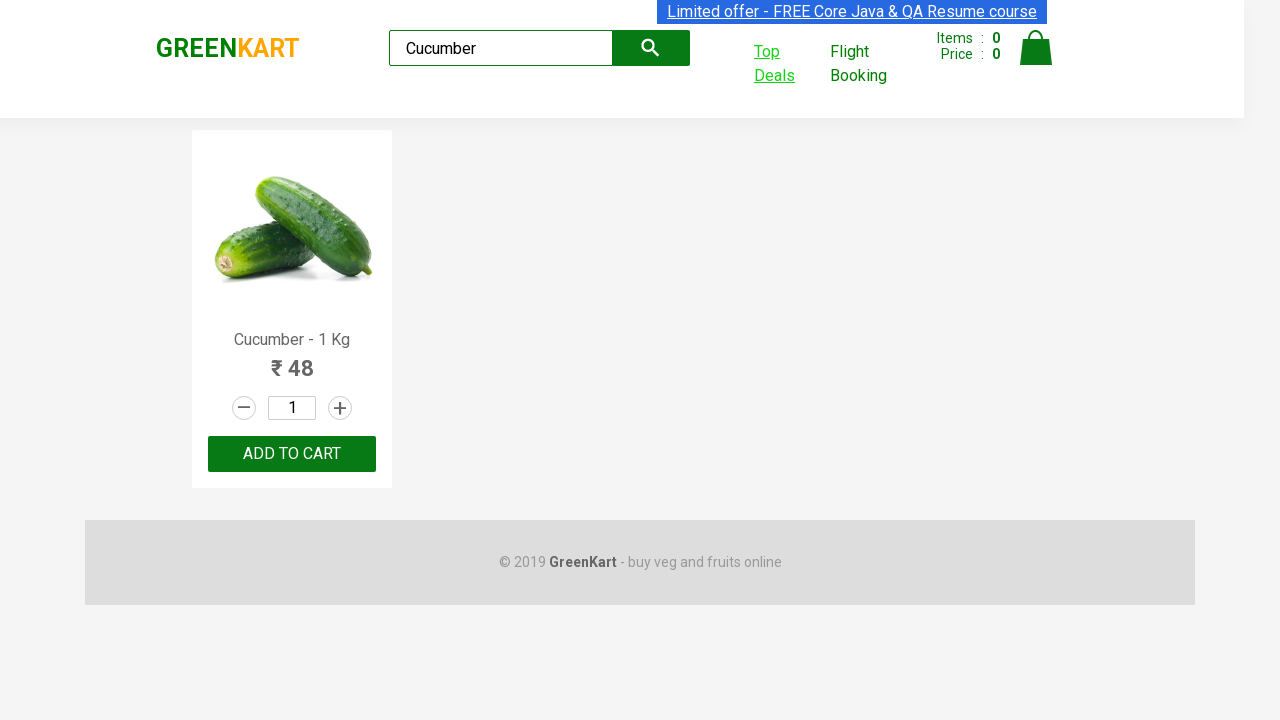